Tests navigation from the homepage to the login page by clicking the login link and verifying that the login form element is displayed on the page.

Starting URL: https://the-internet.herokuapp.com/

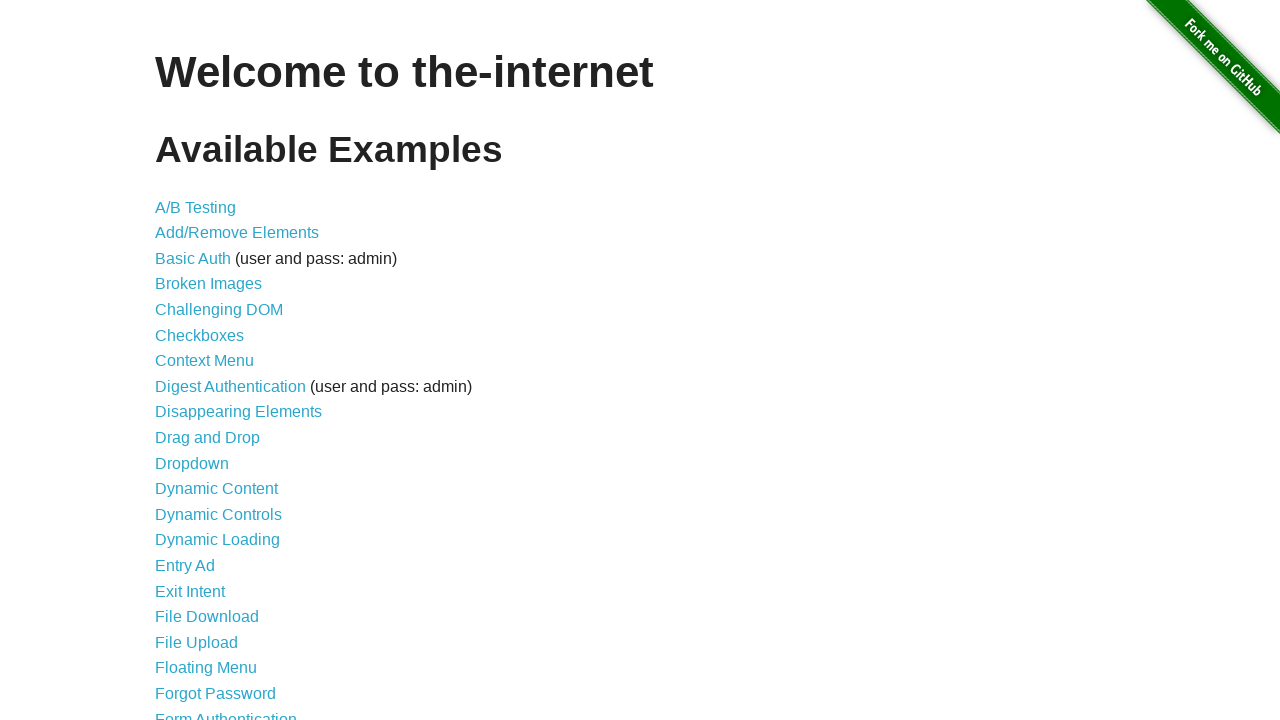

Set viewport size to 1920x1080
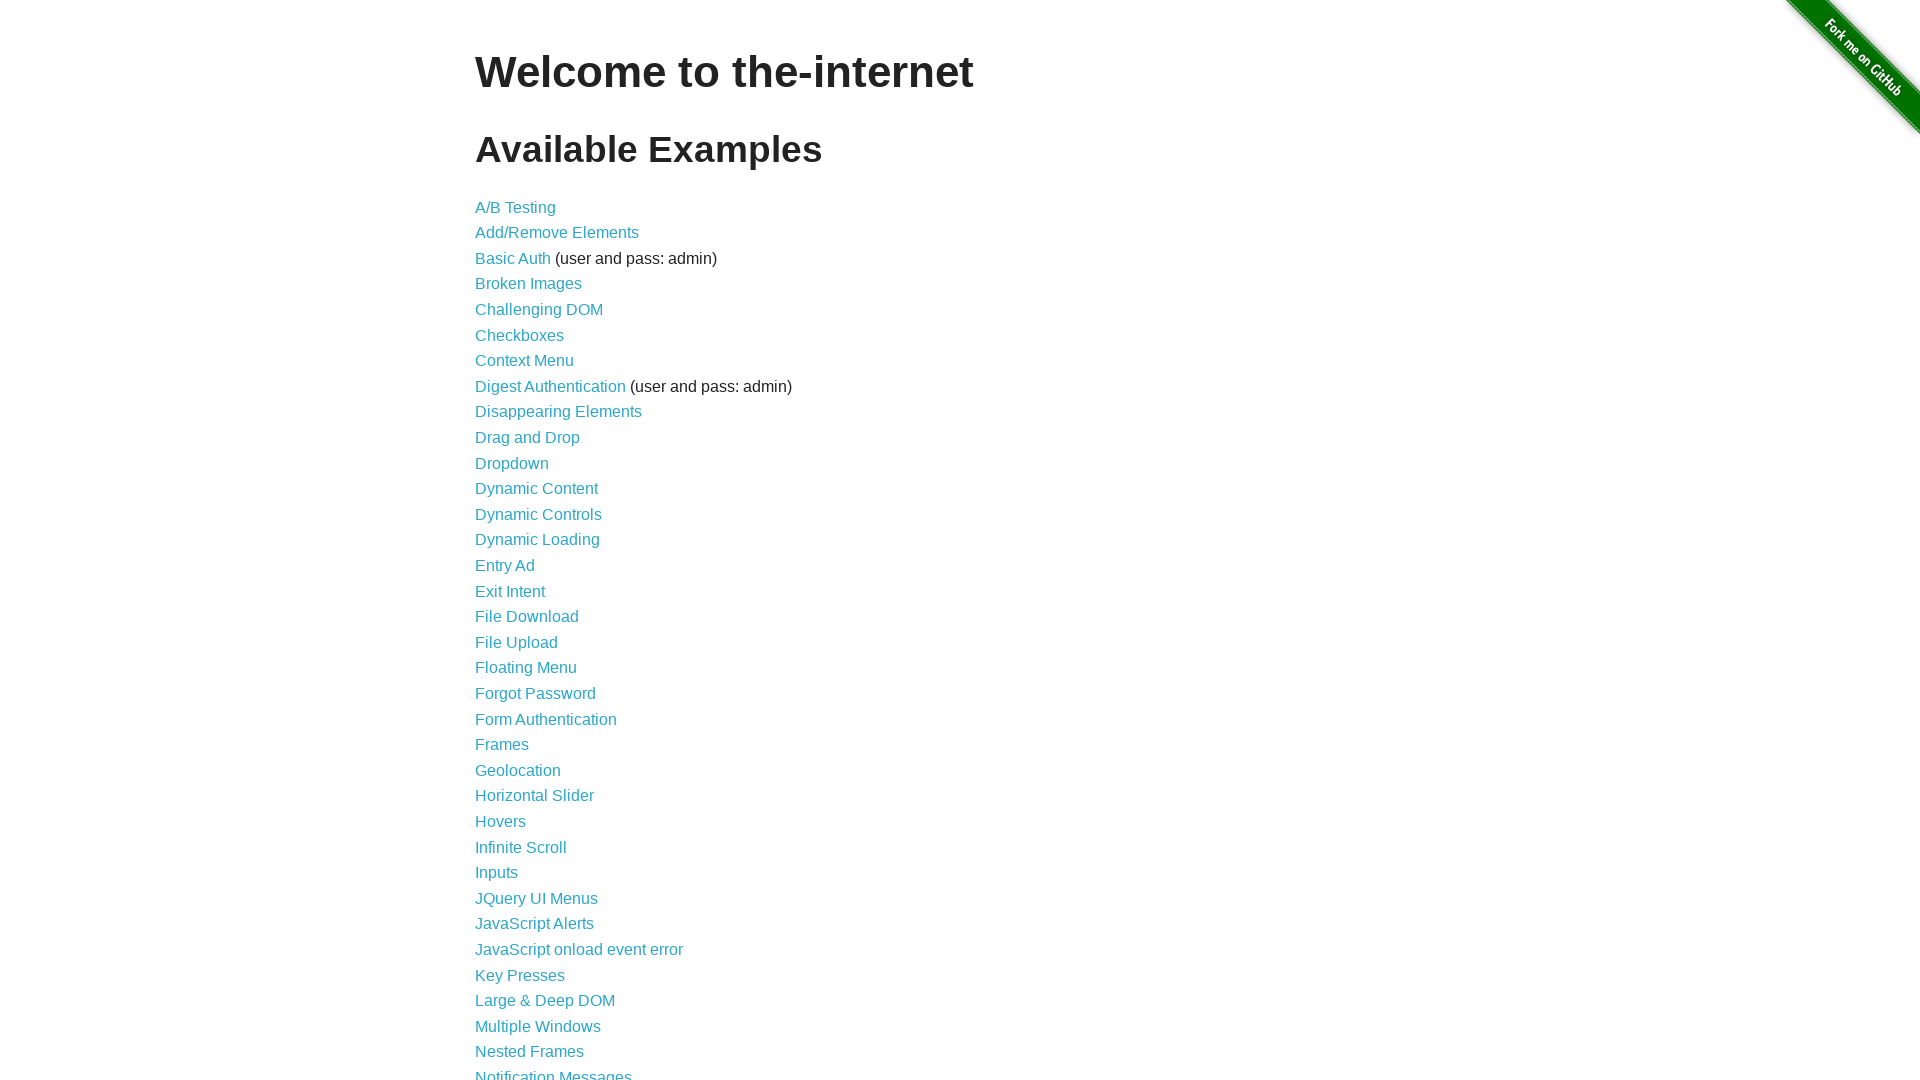

Clicked the login link at (546, 719) on a[href='/login']
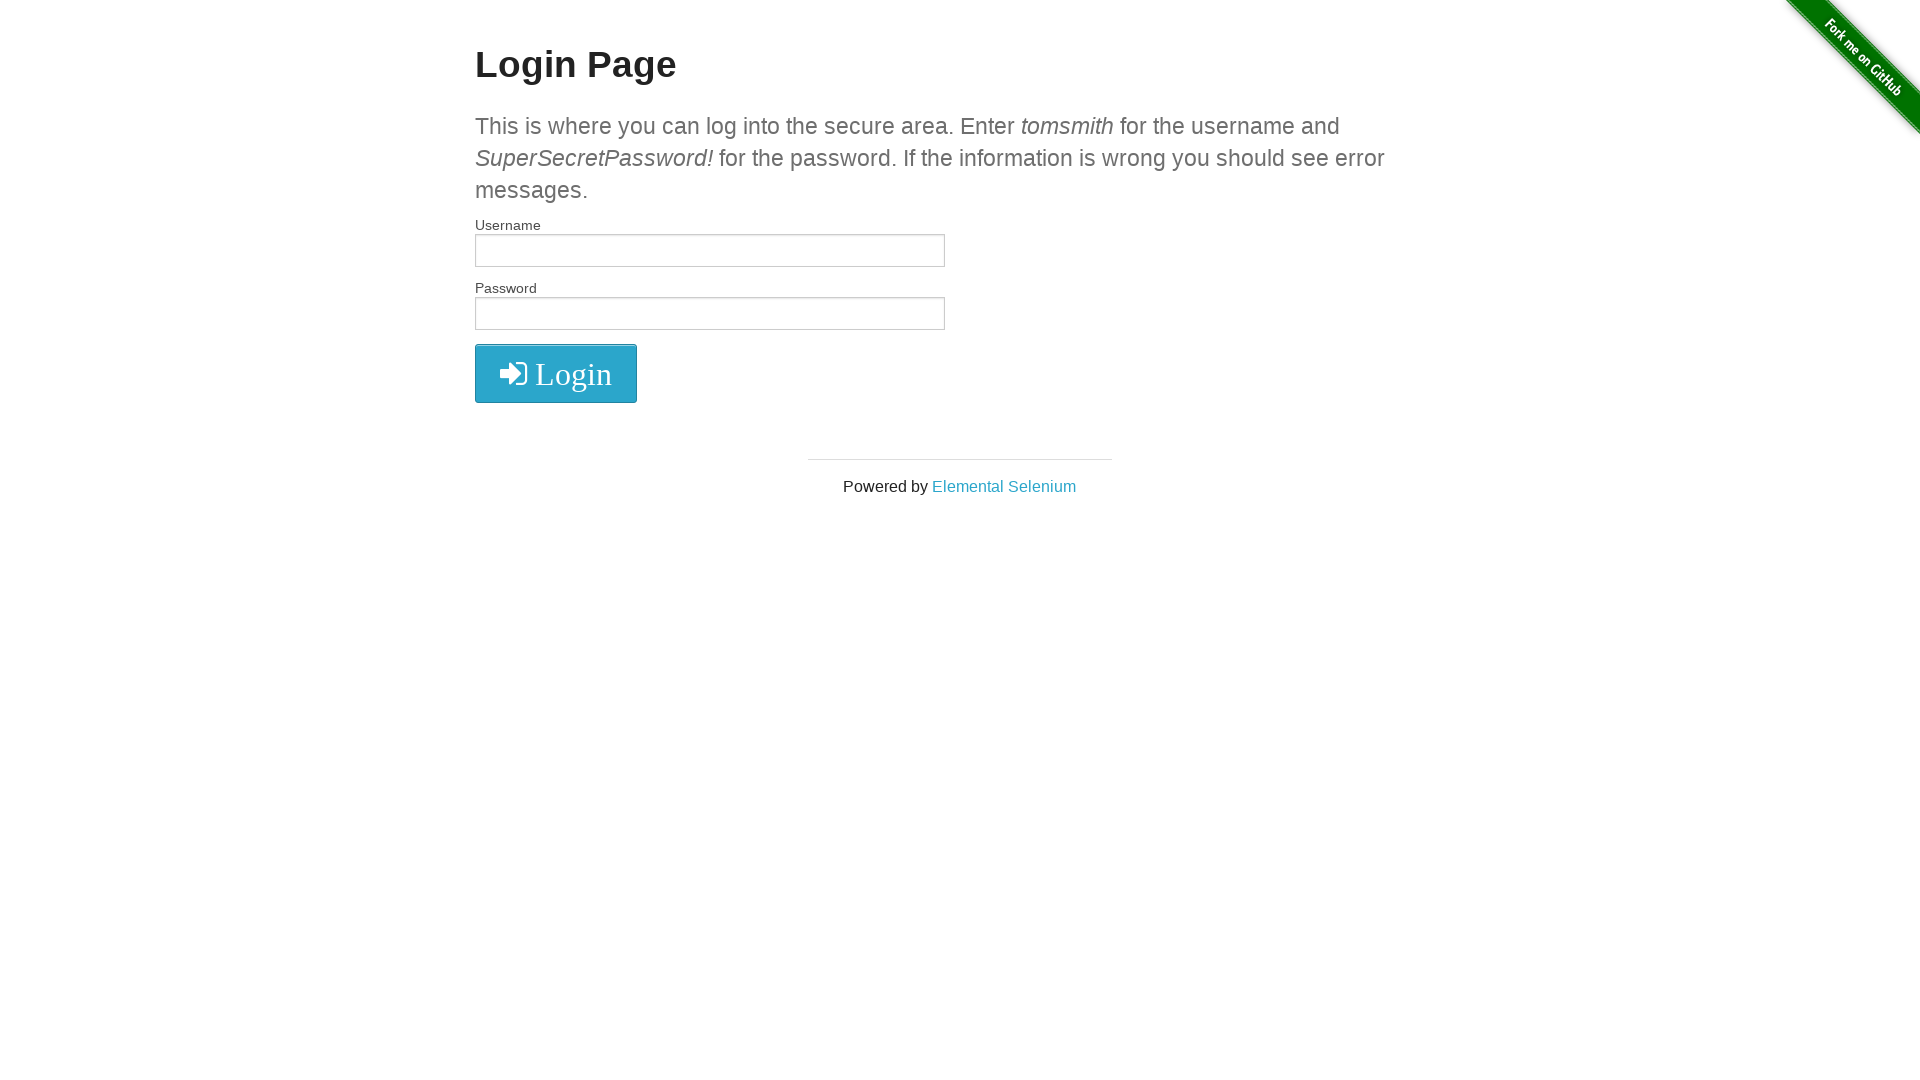

Login form element loaded
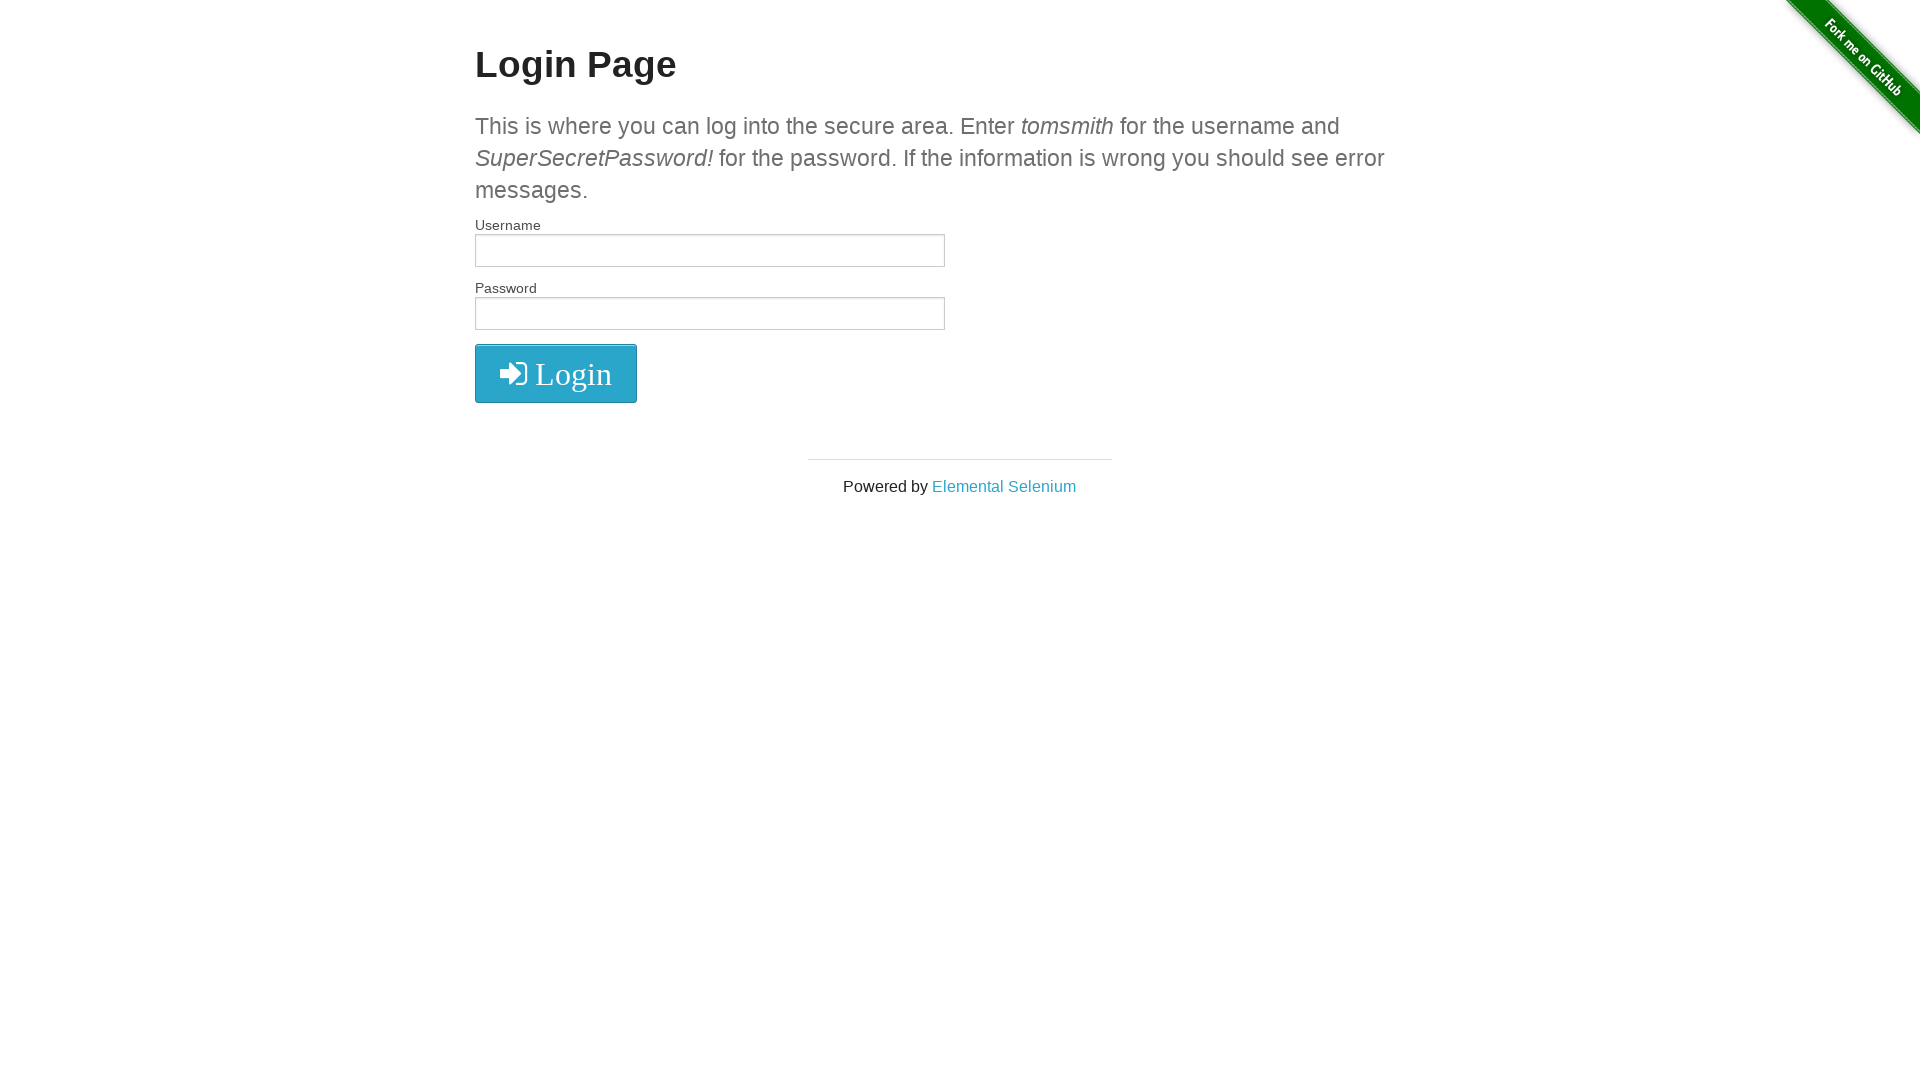

Verified that the login form element is visible on the page
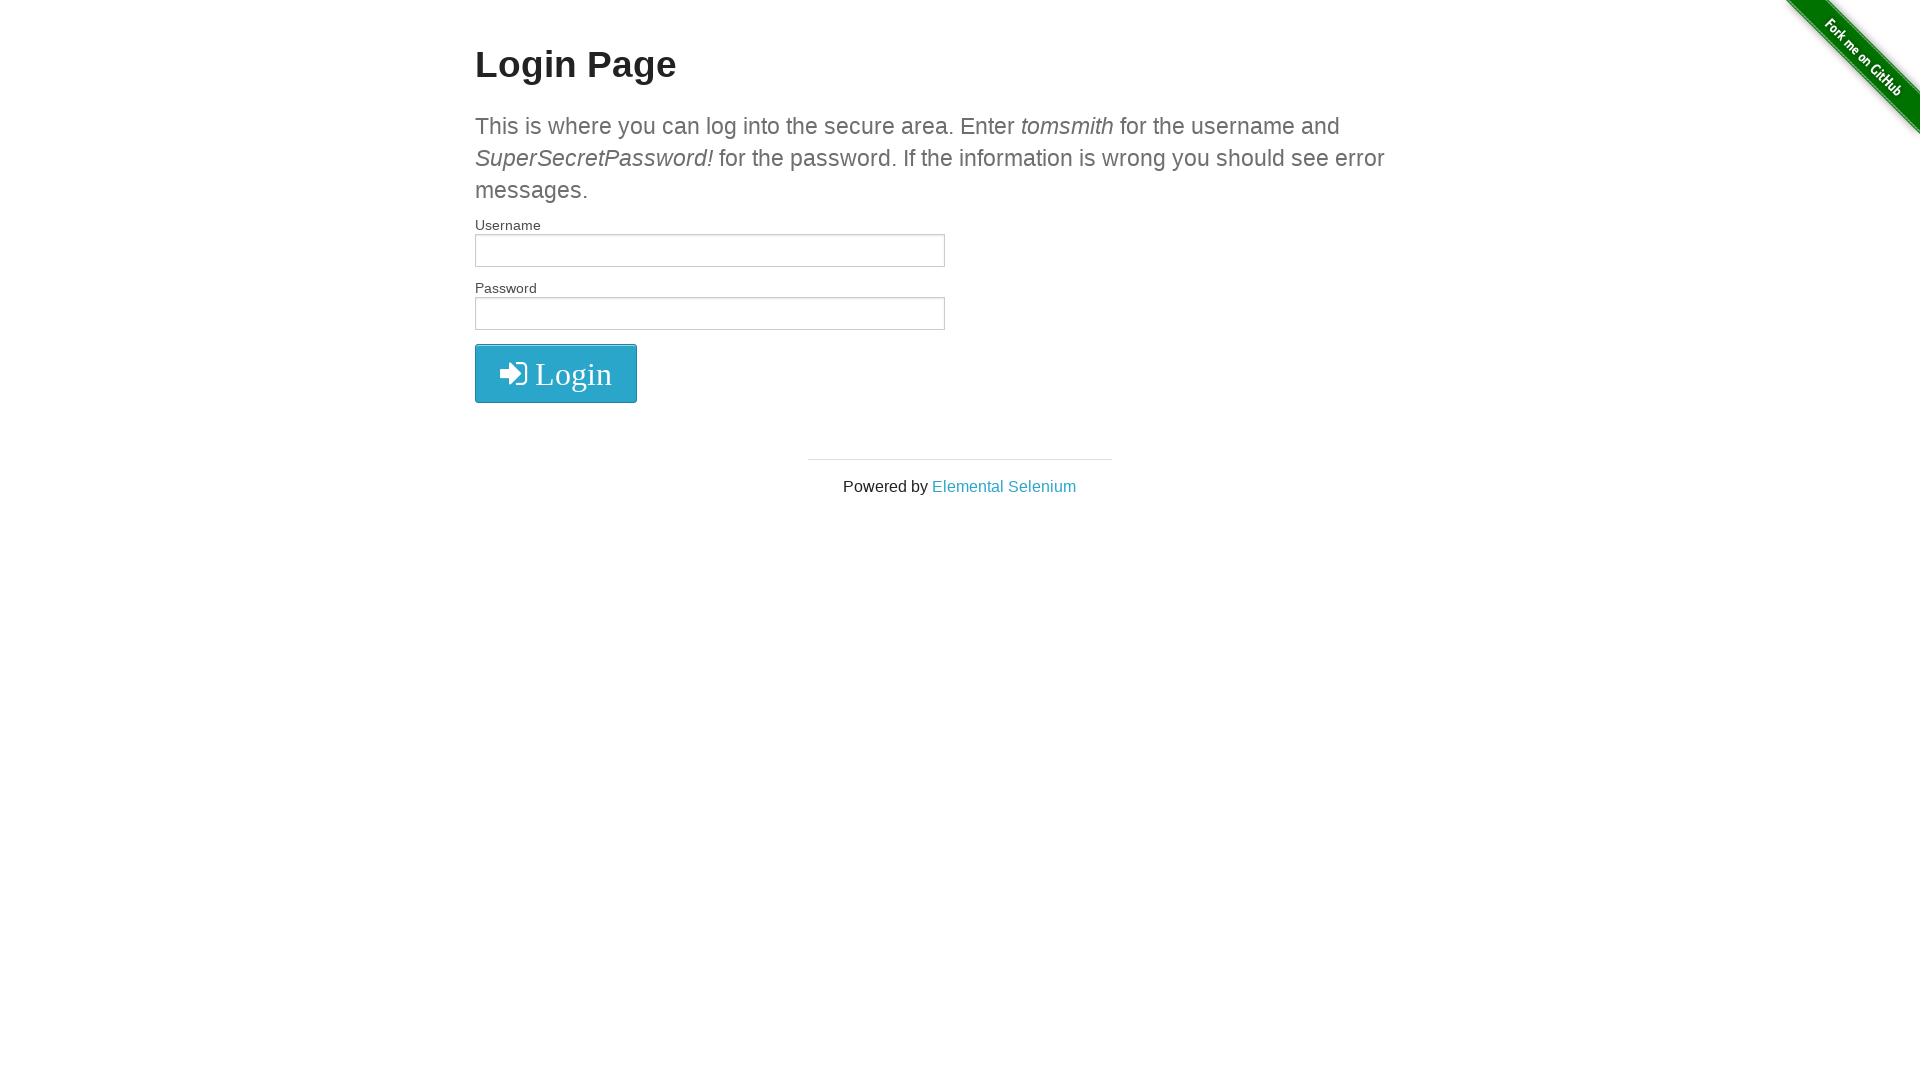

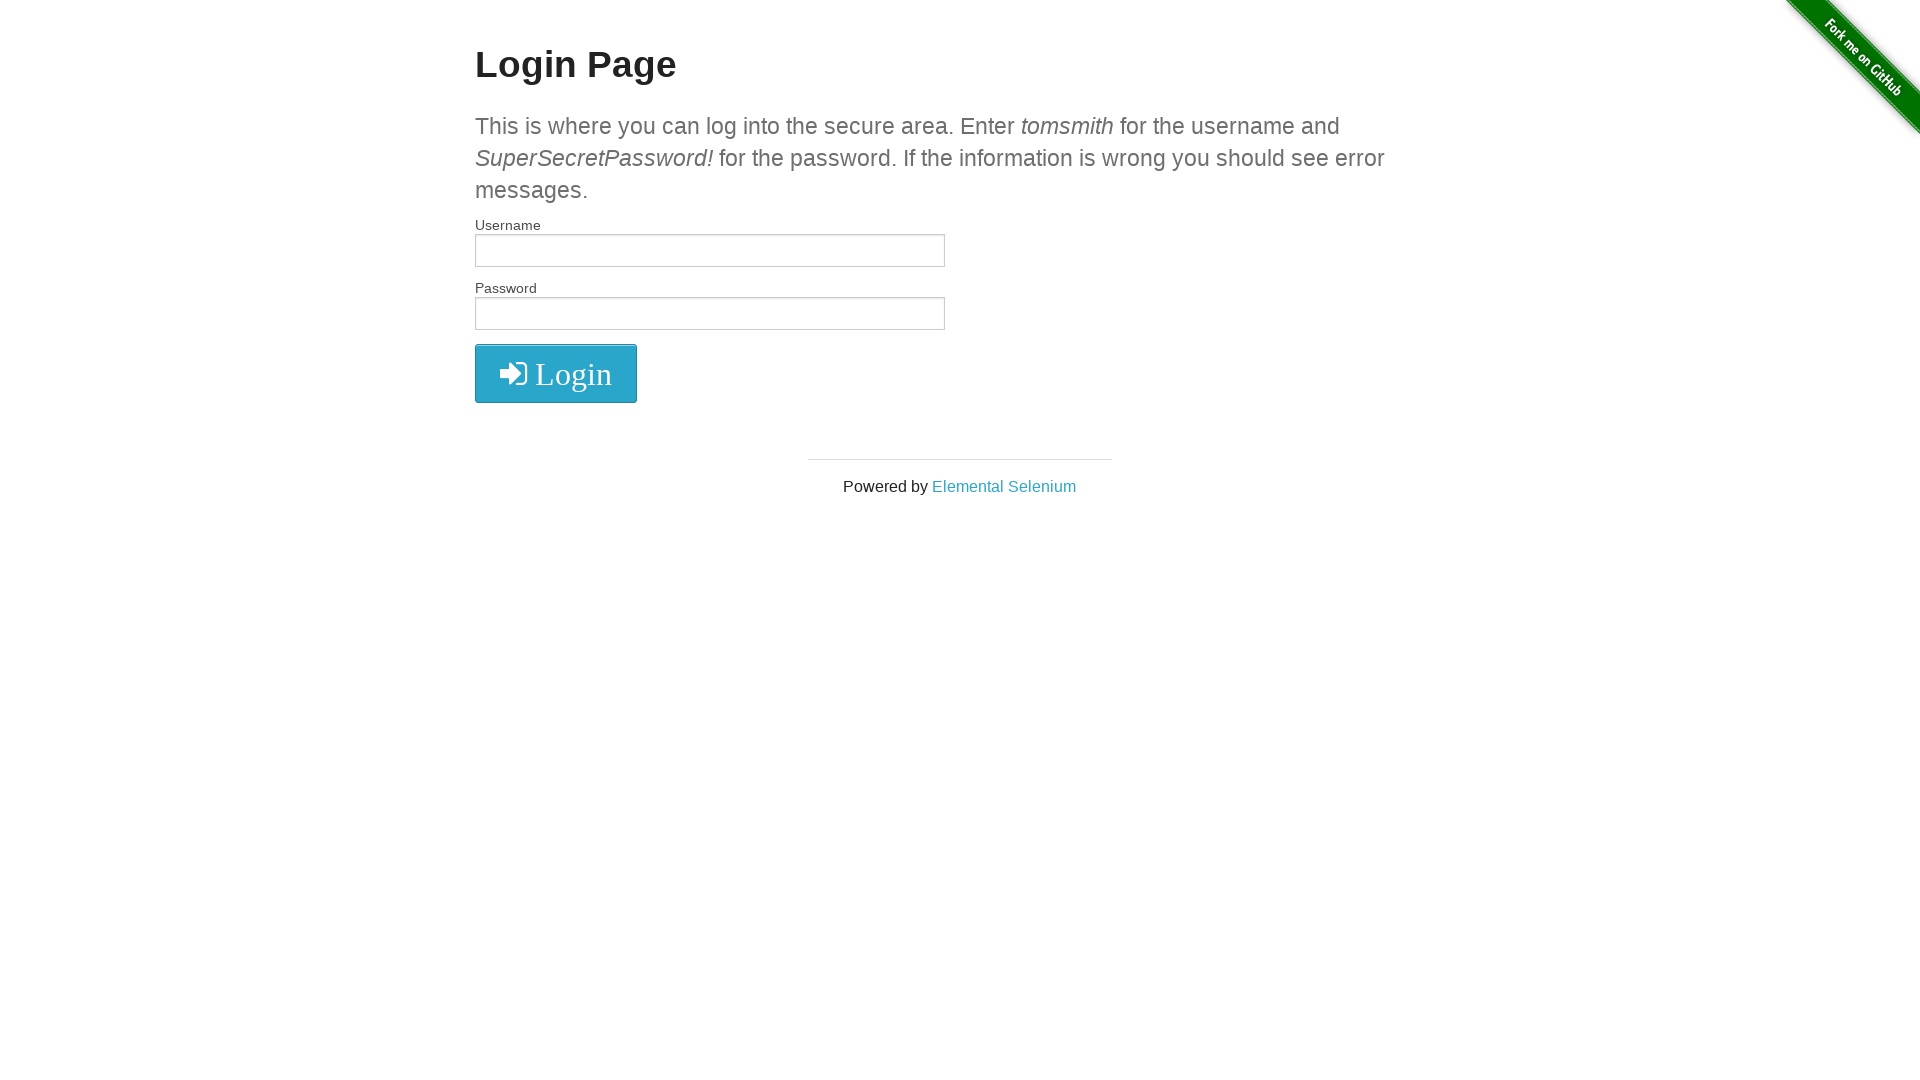